Clicks on Contact navigation link and verifies footer links and any GitHub links are visible

Starting URL: https://jesseheidner.com

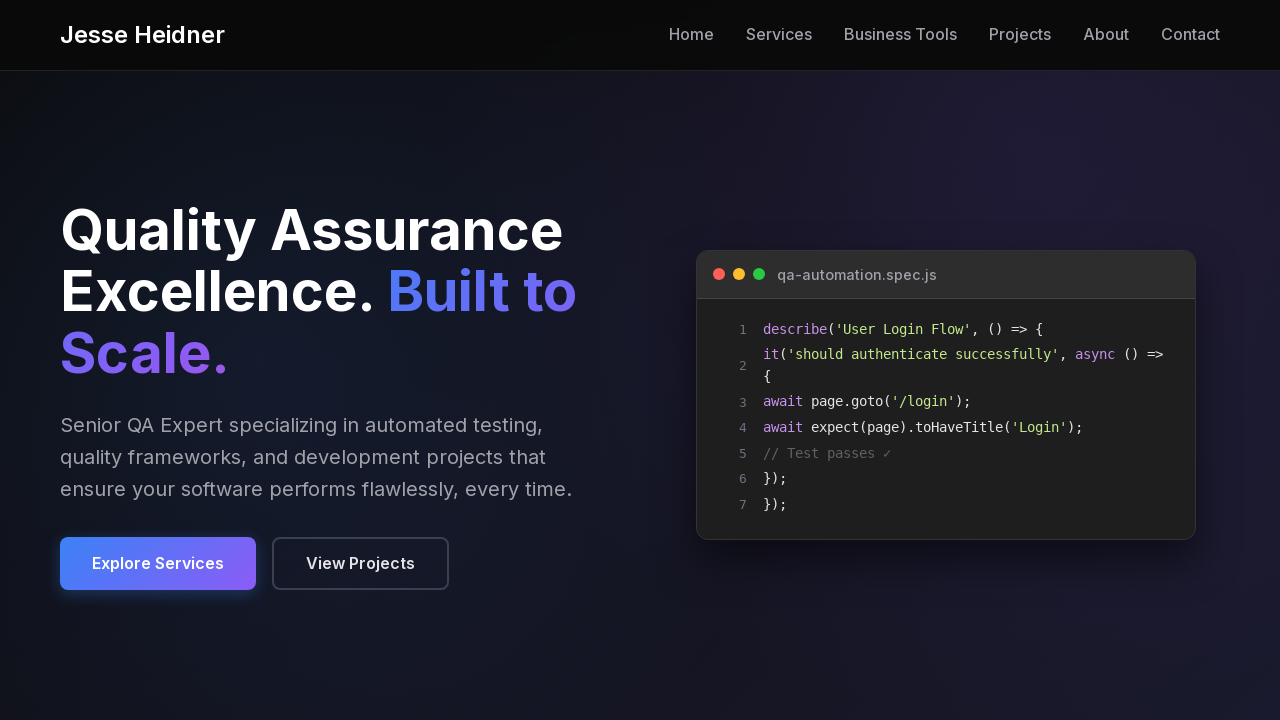

Clicked Contact navigation link at (1190, 34) on internal:role=link[name="Contact"s]
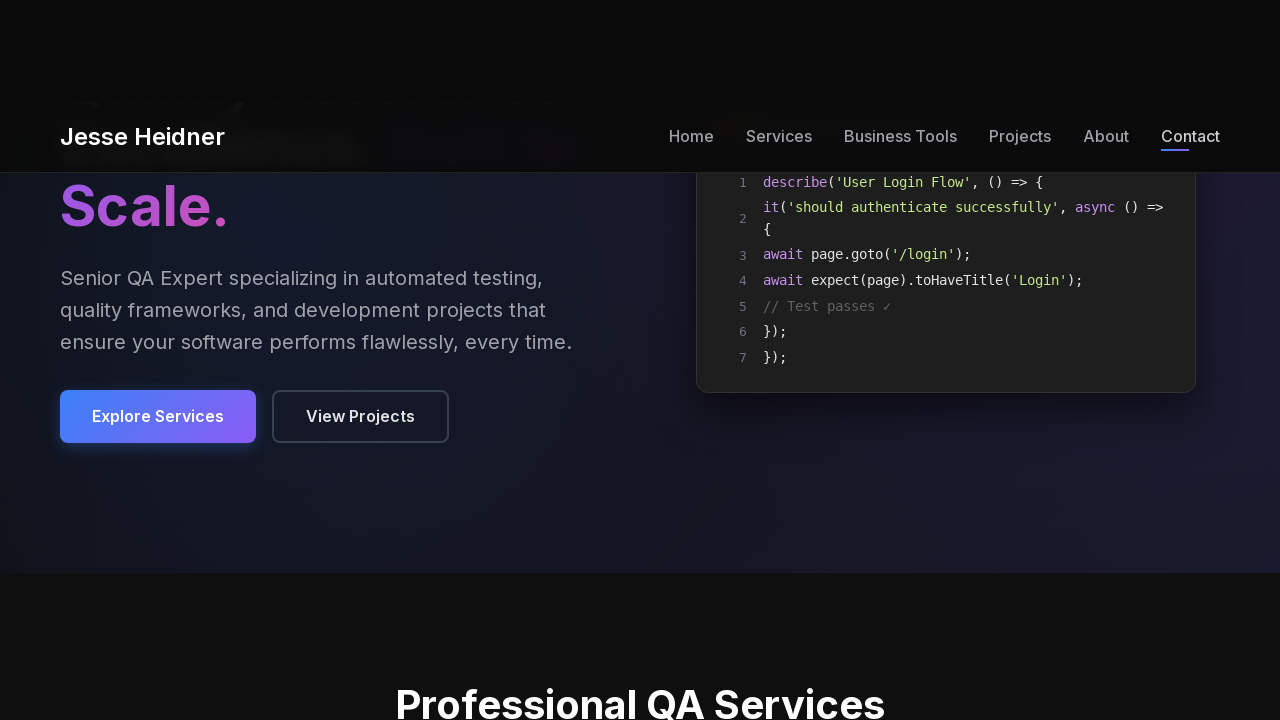

Located footer links
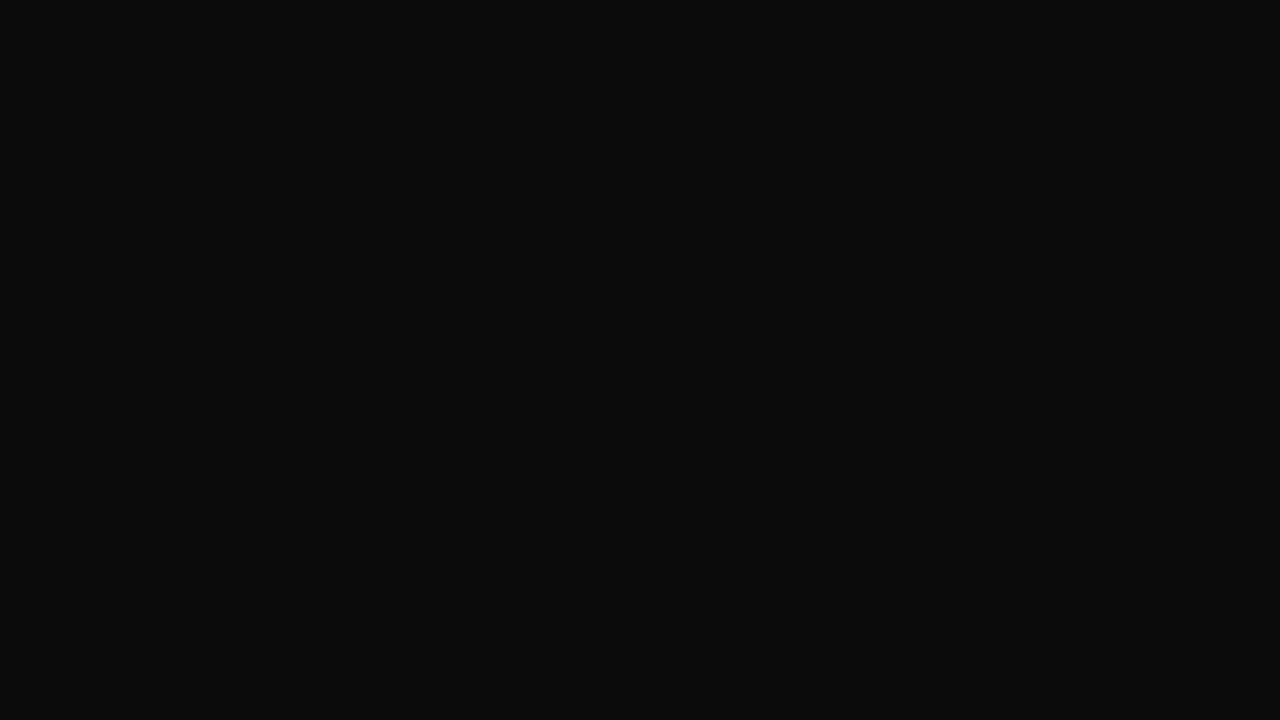

Verified first footer link is visible
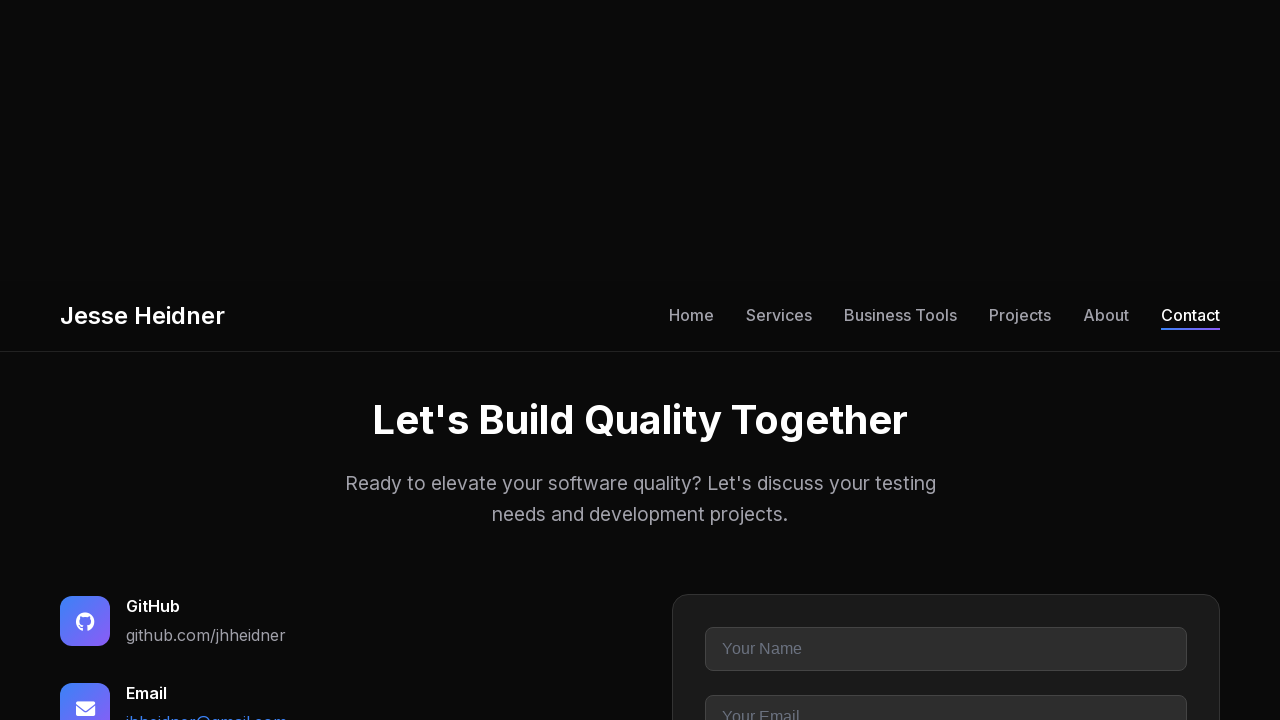

Located GitHub links on the page
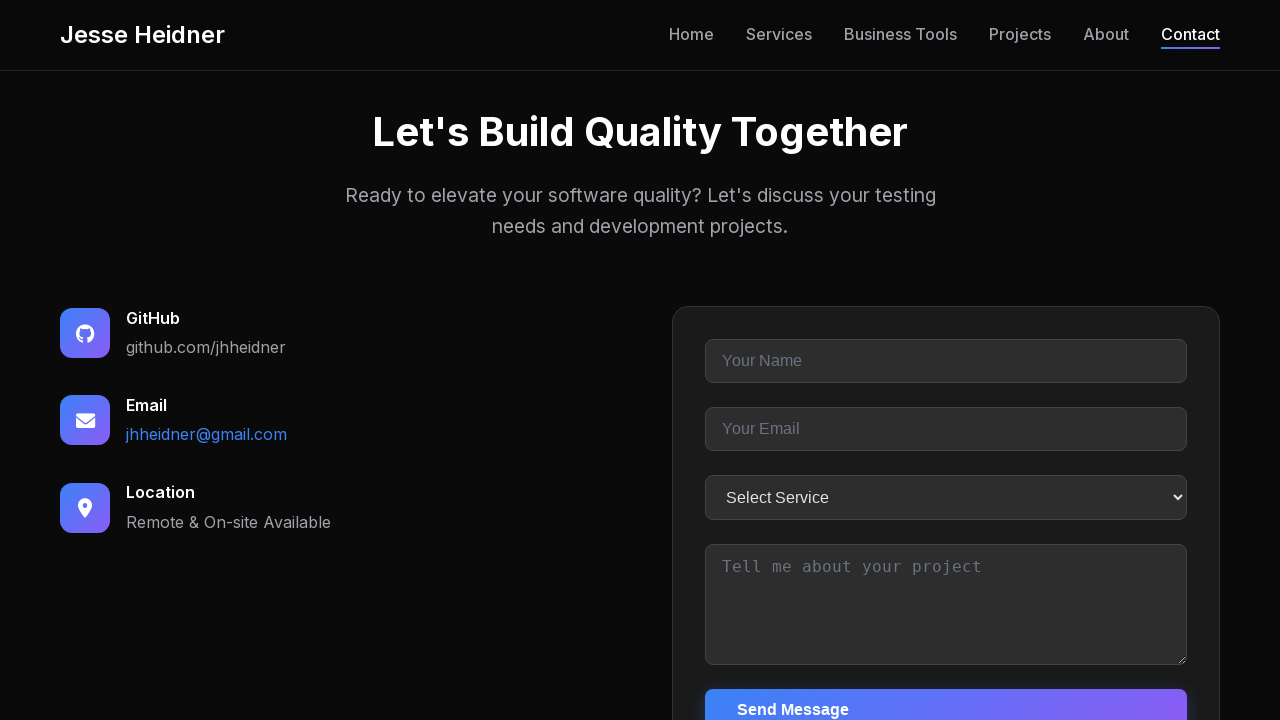

Verified first GitHub link is visible
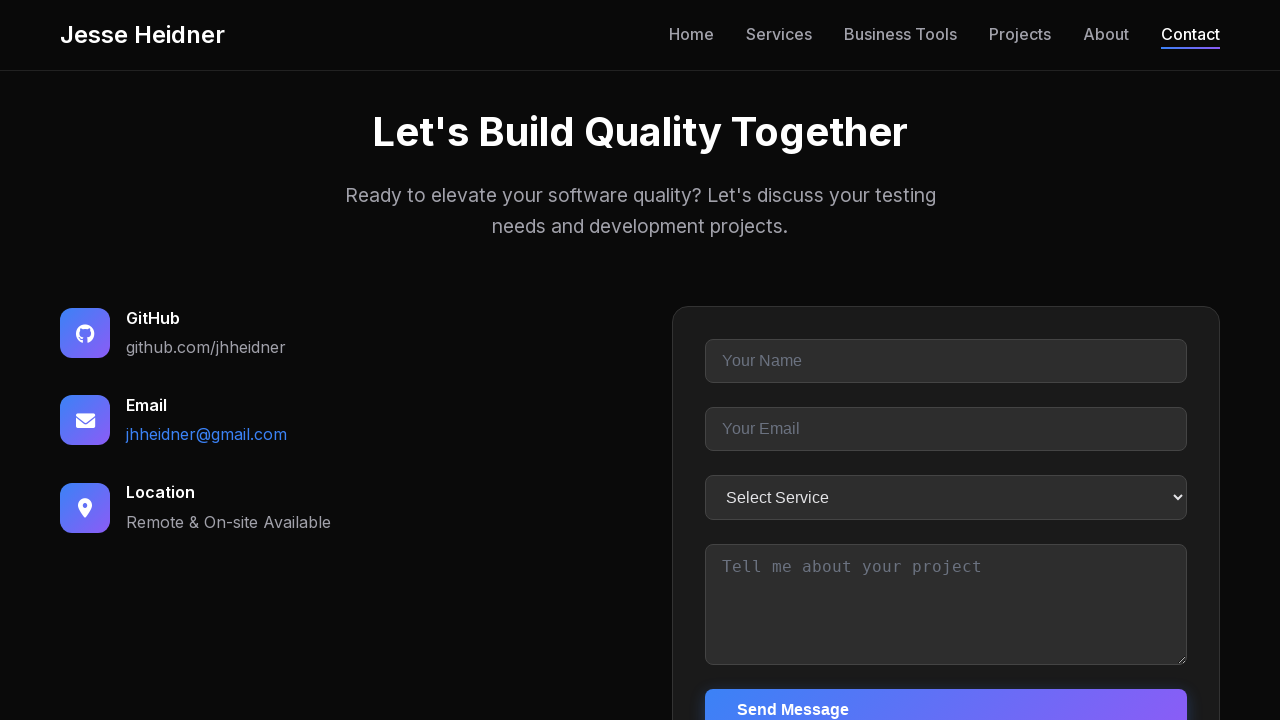

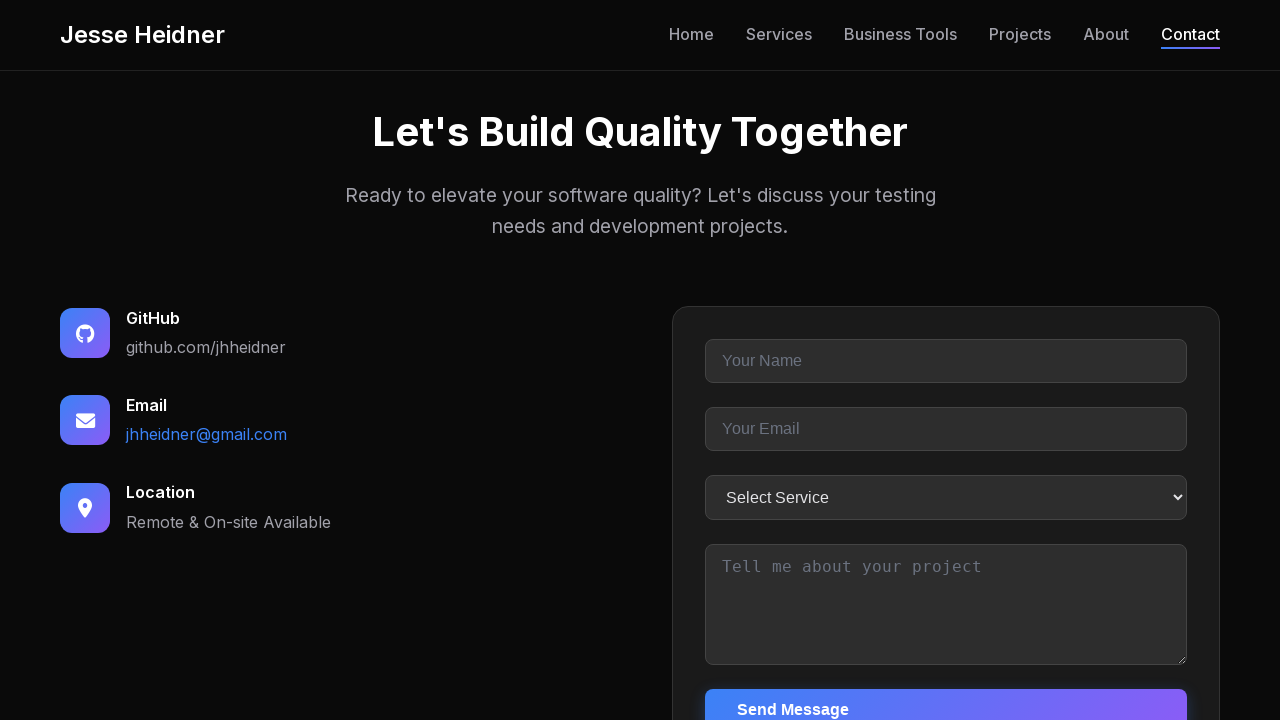